Tests filtering to display all items after viewing filtered lists

Starting URL: https://demo.playwright.dev/todomvc

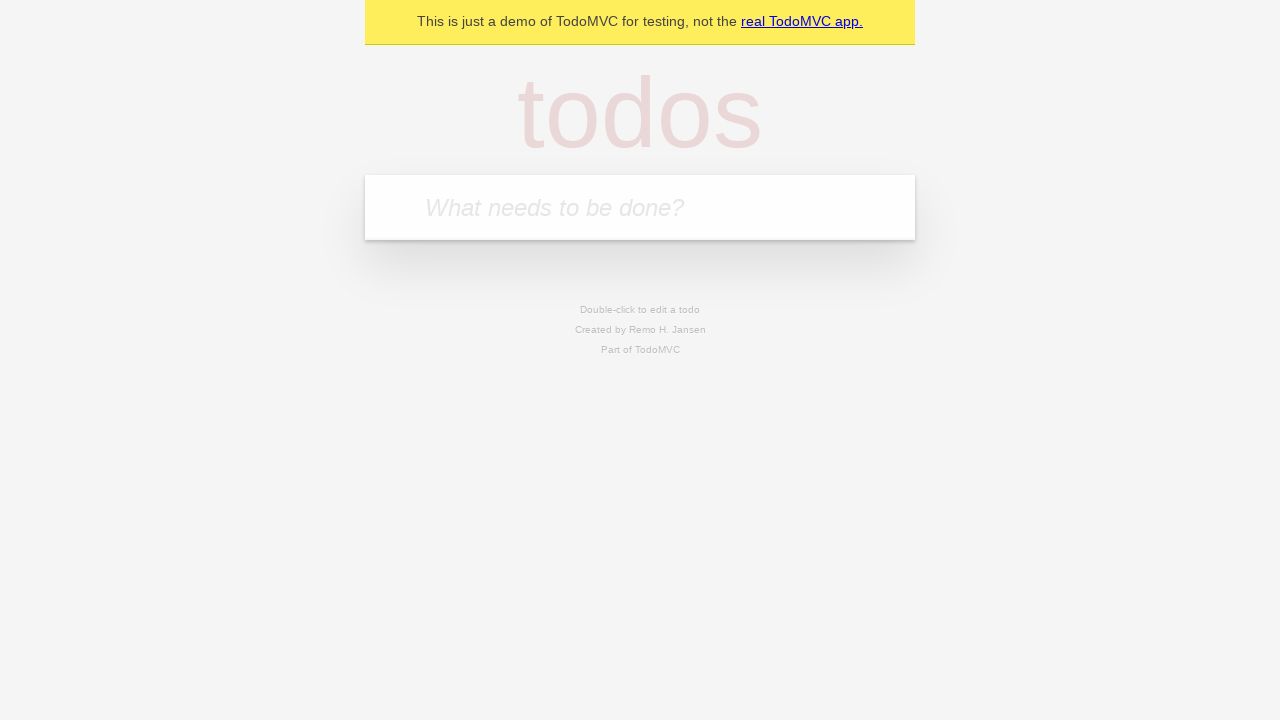

Filled todo input with 'buy some cheese' on internal:attr=[placeholder="What needs to be done?"i]
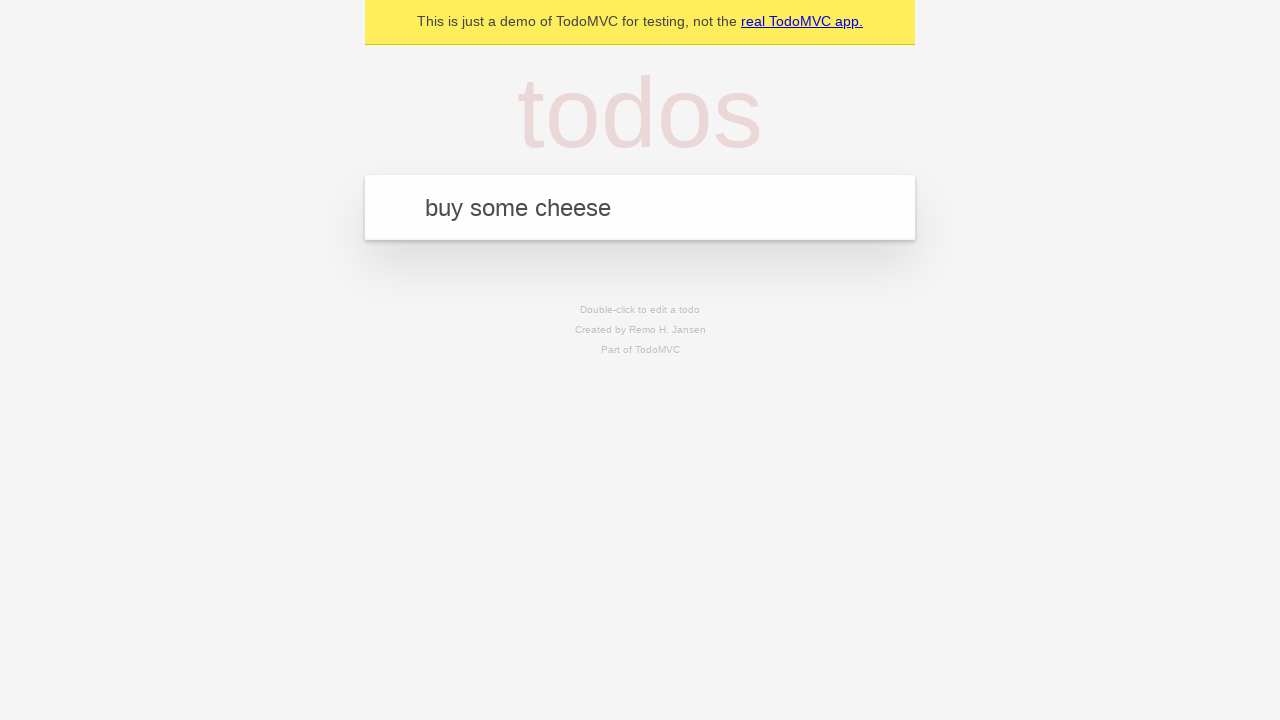

Pressed Enter to create todo 'buy some cheese' on internal:attr=[placeholder="What needs to be done?"i]
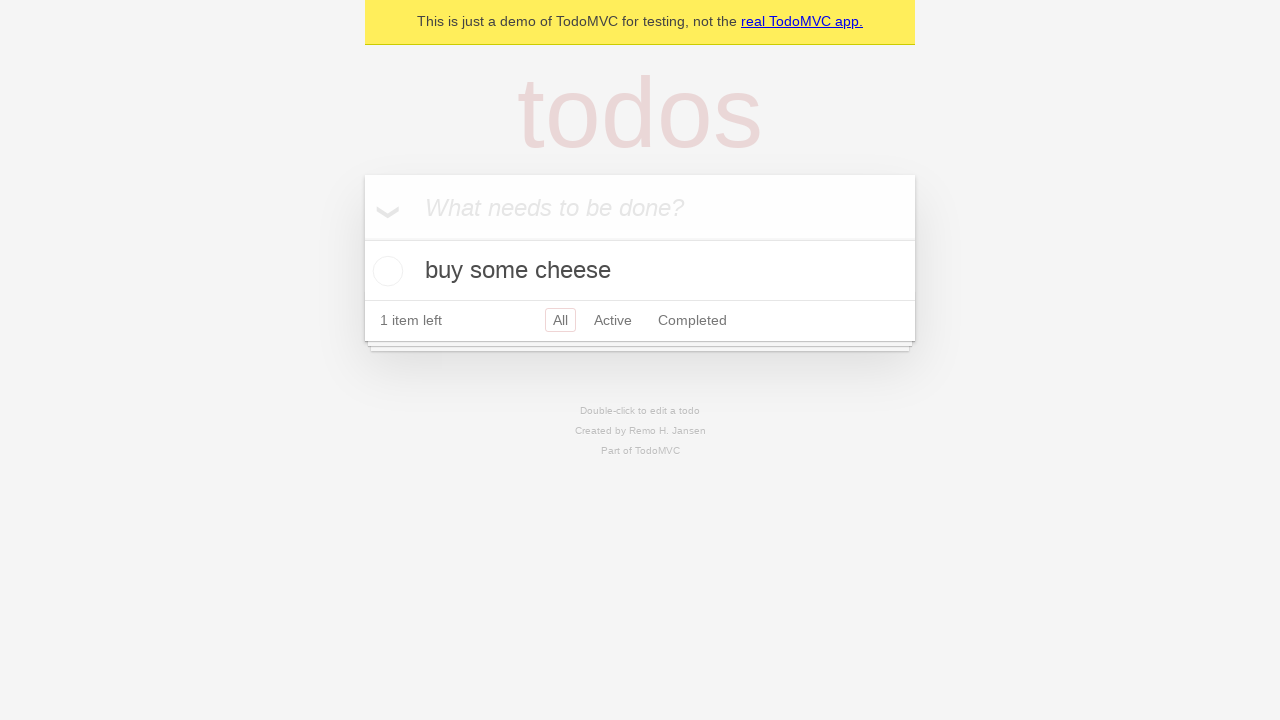

Filled todo input with 'feed the cat' on internal:attr=[placeholder="What needs to be done?"i]
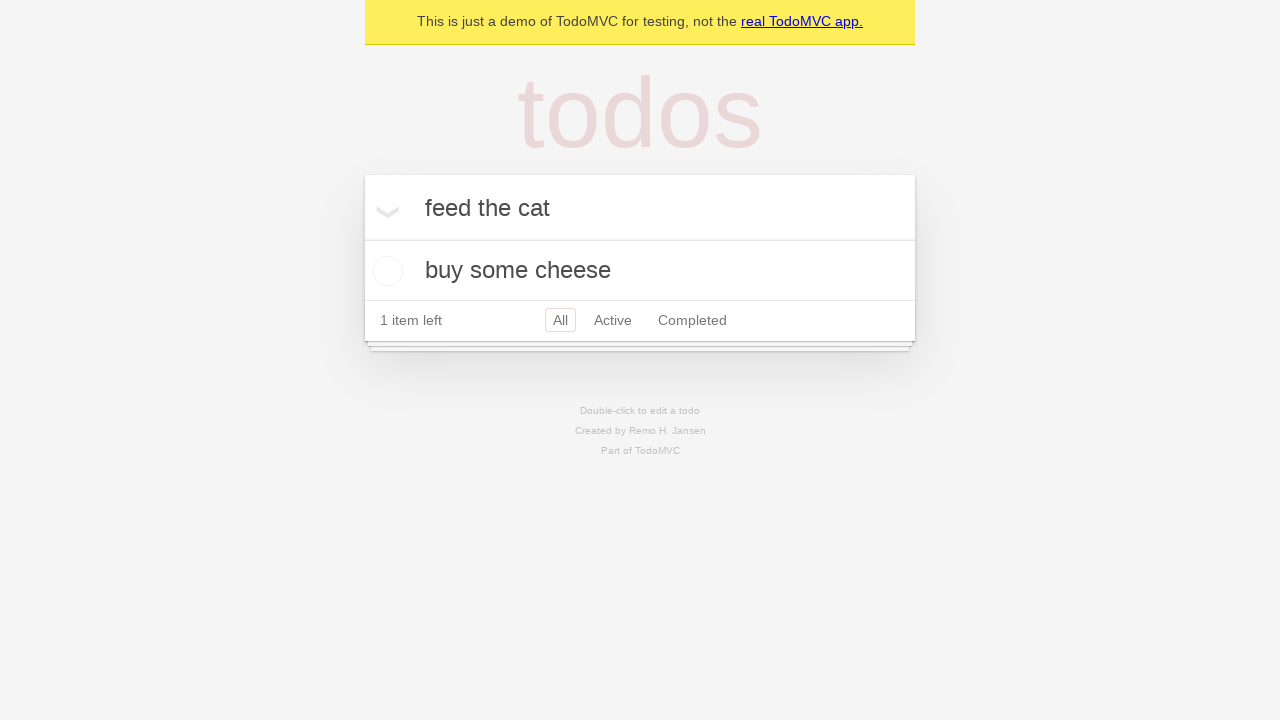

Pressed Enter to create todo 'feed the cat' on internal:attr=[placeholder="What needs to be done?"i]
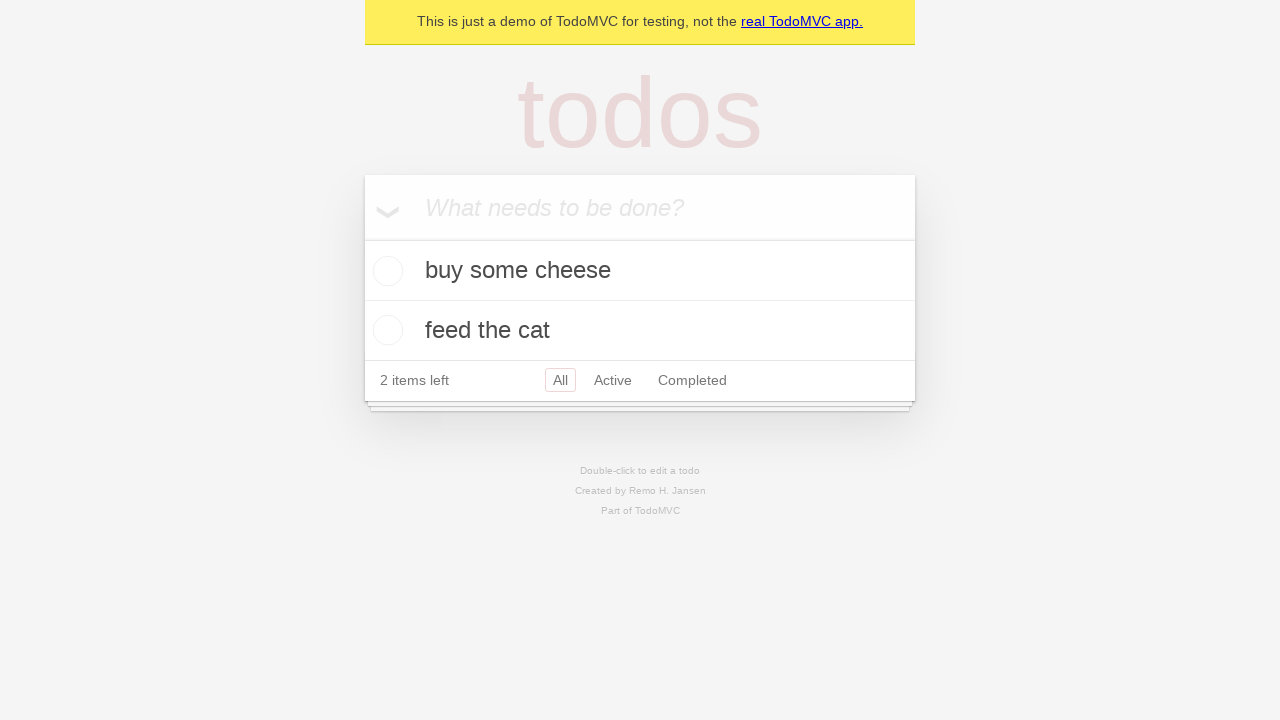

Filled todo input with 'book a doctors appointment' on internal:attr=[placeholder="What needs to be done?"i]
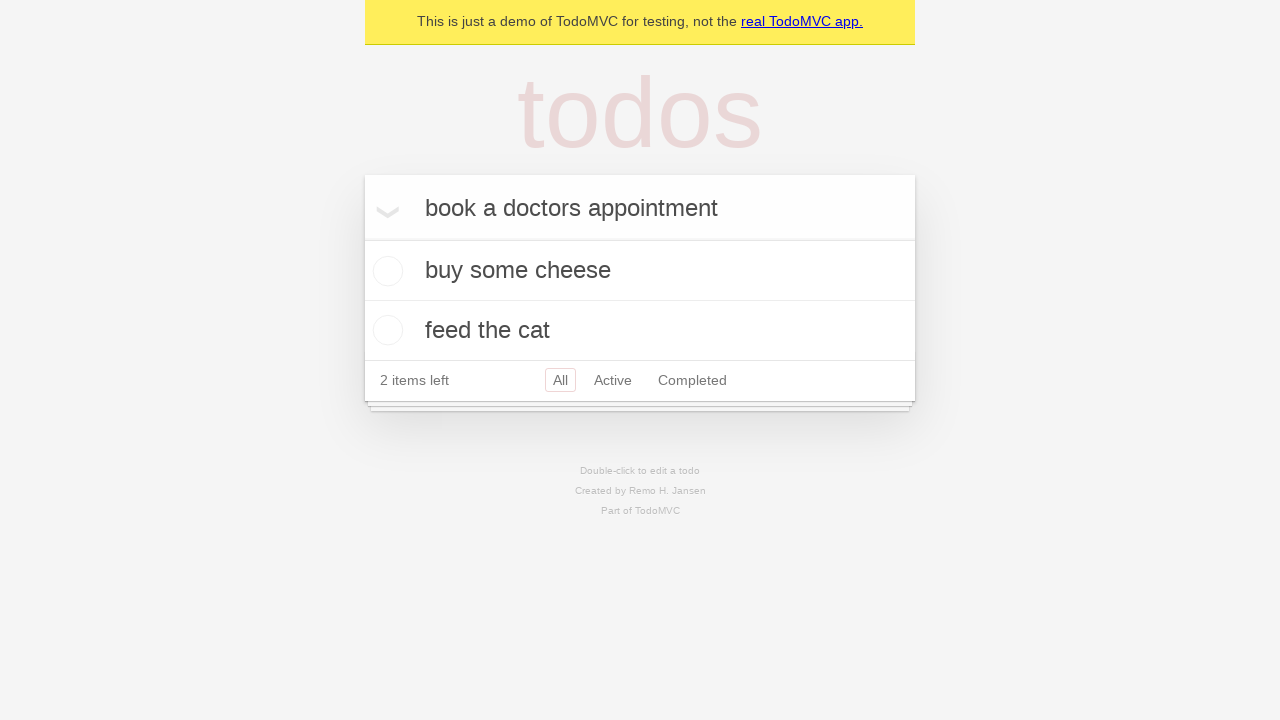

Pressed Enter to create todo 'book a doctors appointment' on internal:attr=[placeholder="What needs to be done?"i]
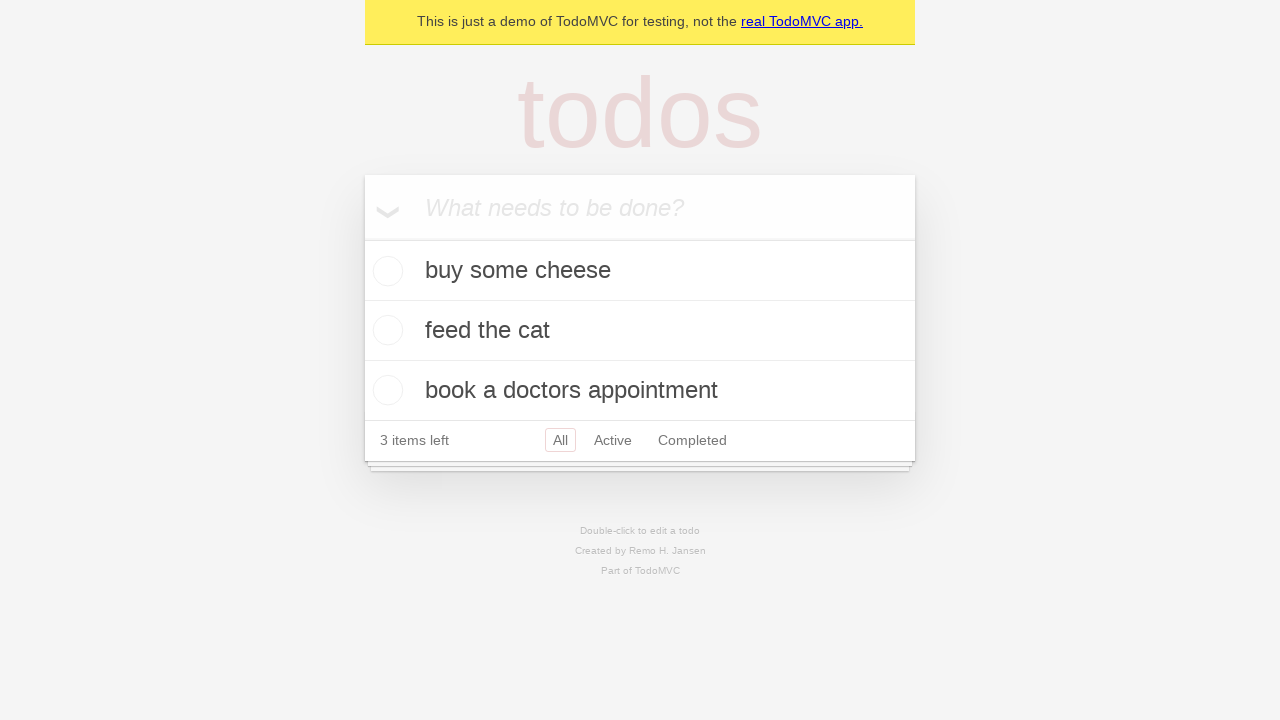

Checked the second todo item at (385, 330) on [data-testid='todo-item'] >> nth=1 >> internal:role=checkbox
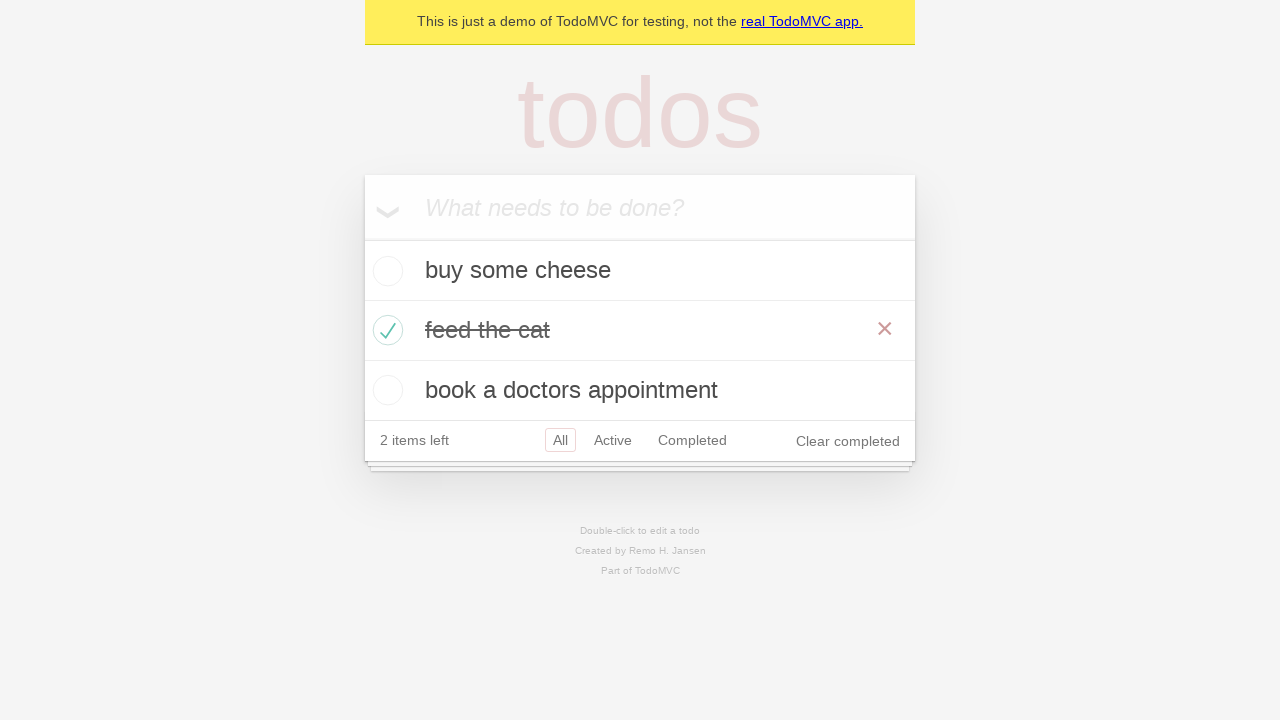

Clicked 'Active' filter to display active todos at (613, 440) on internal:role=link[name="Active"i]
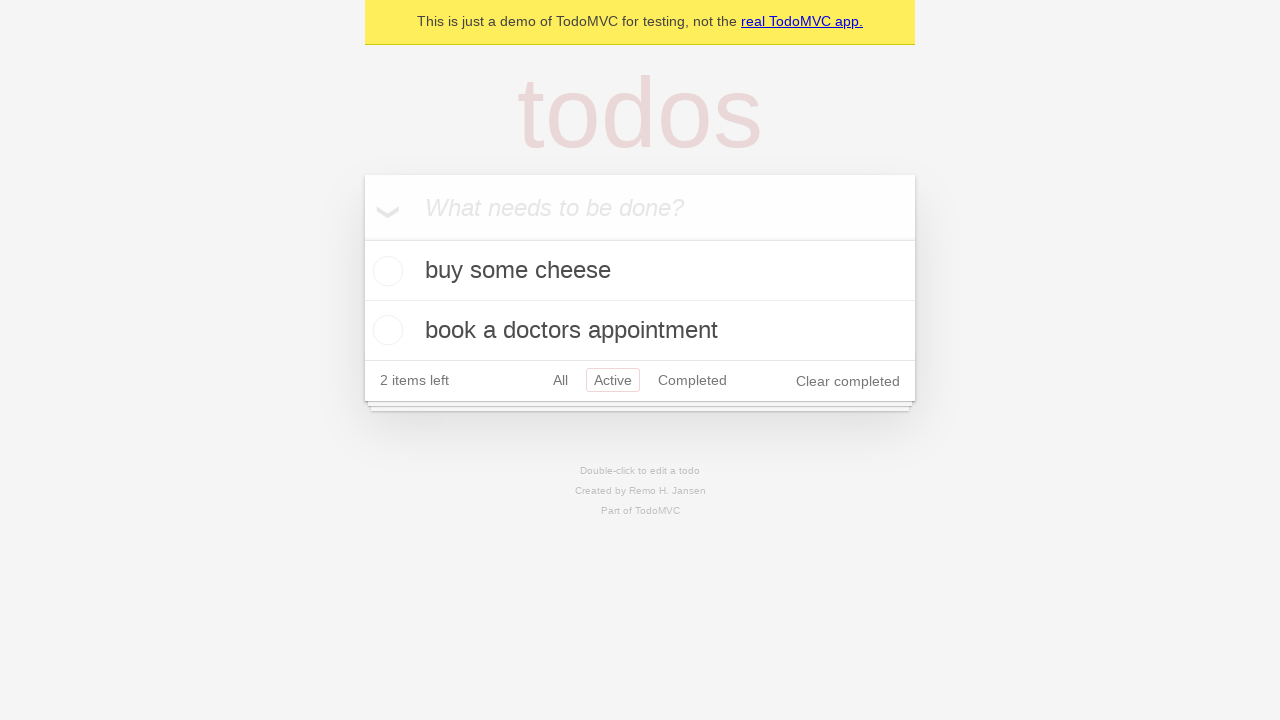

Clicked 'Completed' filter to display completed todos at (692, 380) on internal:role=link[name="Completed"i]
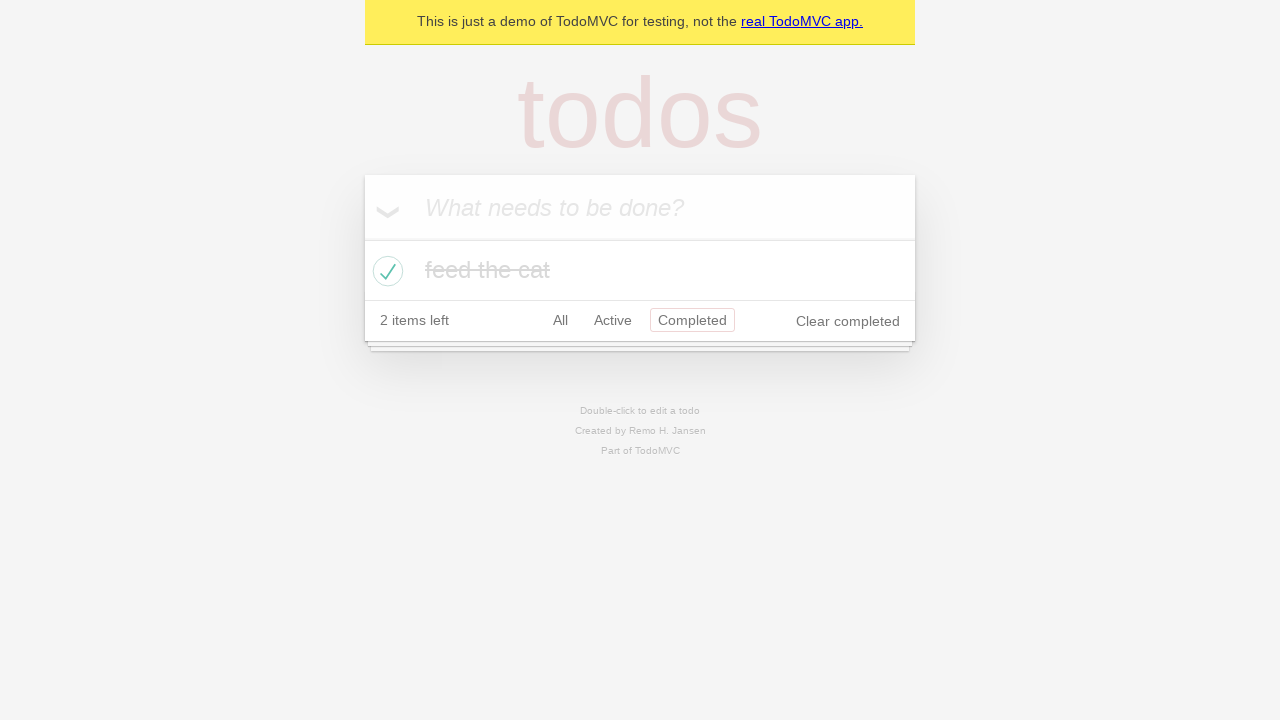

Clicked 'All' filter to display all items at (560, 320) on internal:role=link[name="All"i]
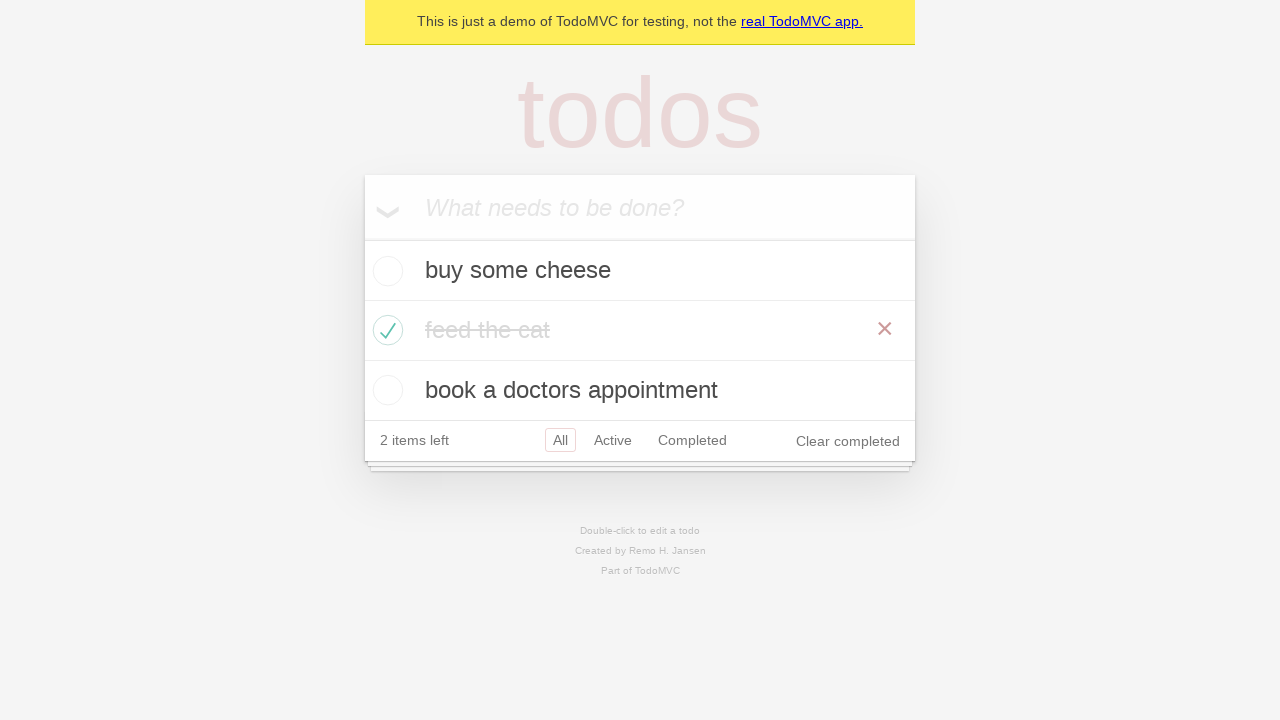

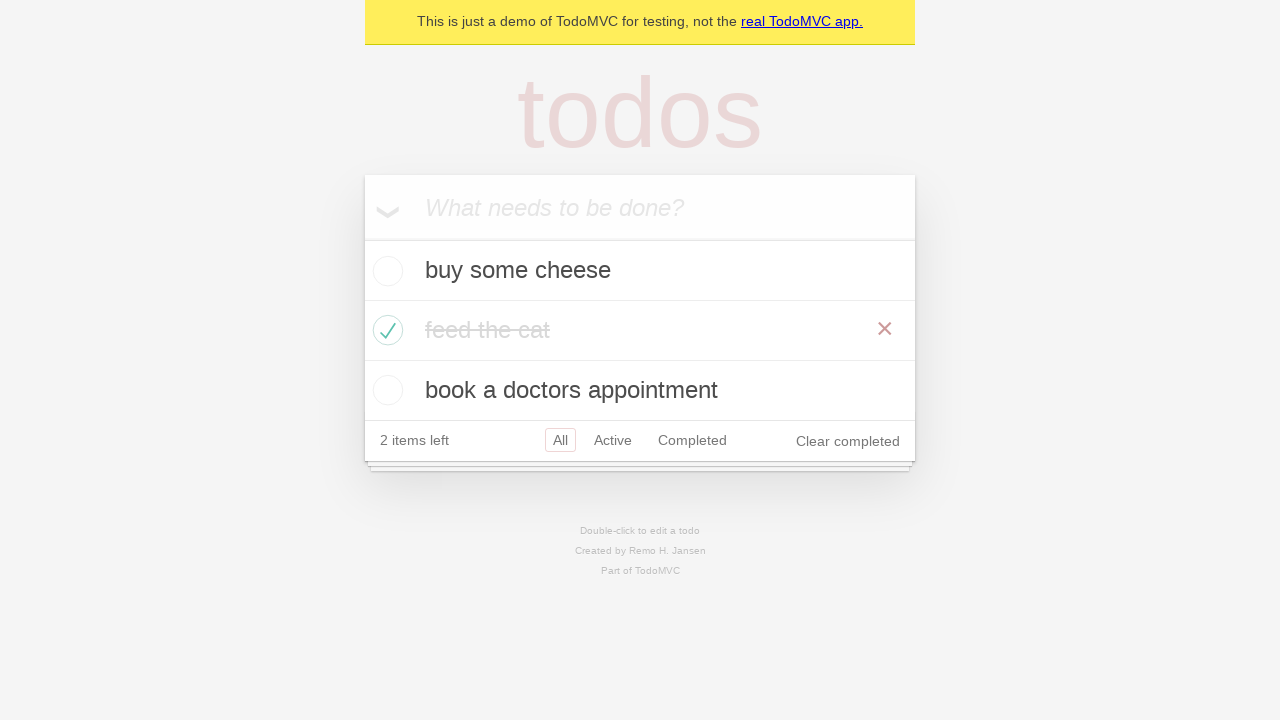